Tests that emoji characters can be added as todo items

Starting URL: https://todomvc.com/examples/react/dist/

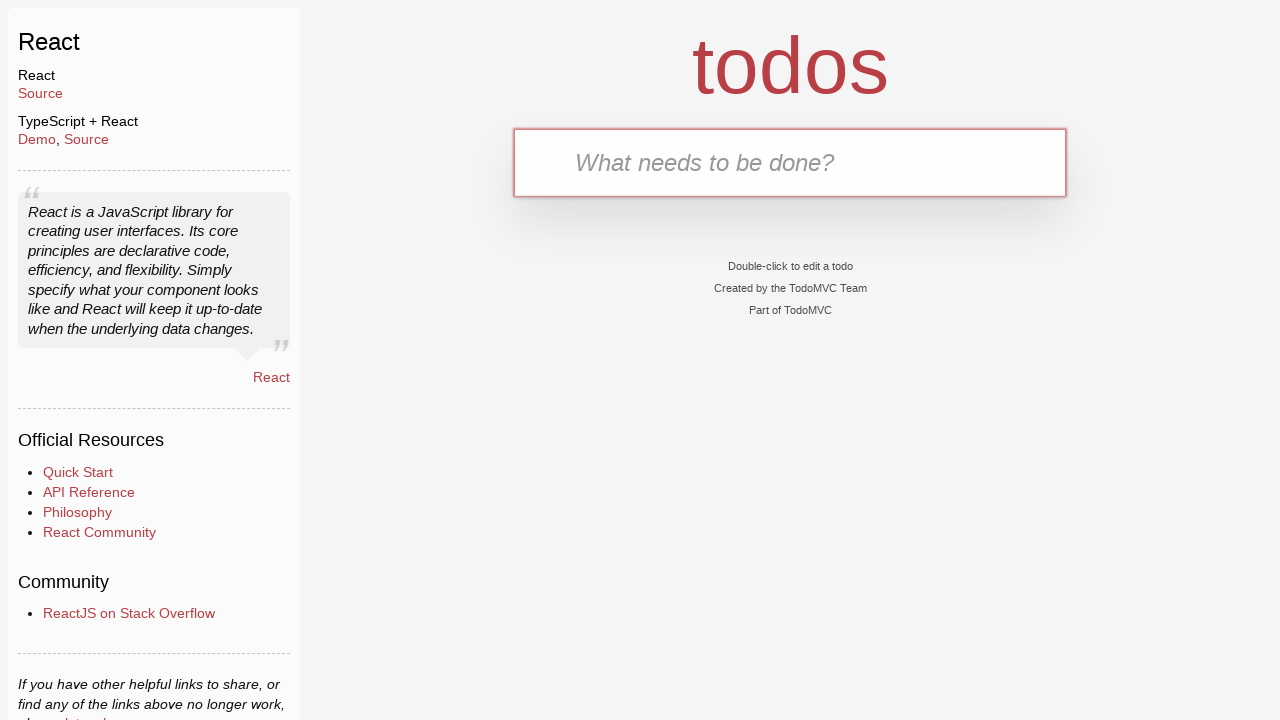

Filled new todo input with emoji characters '😀😀' on .new-todo
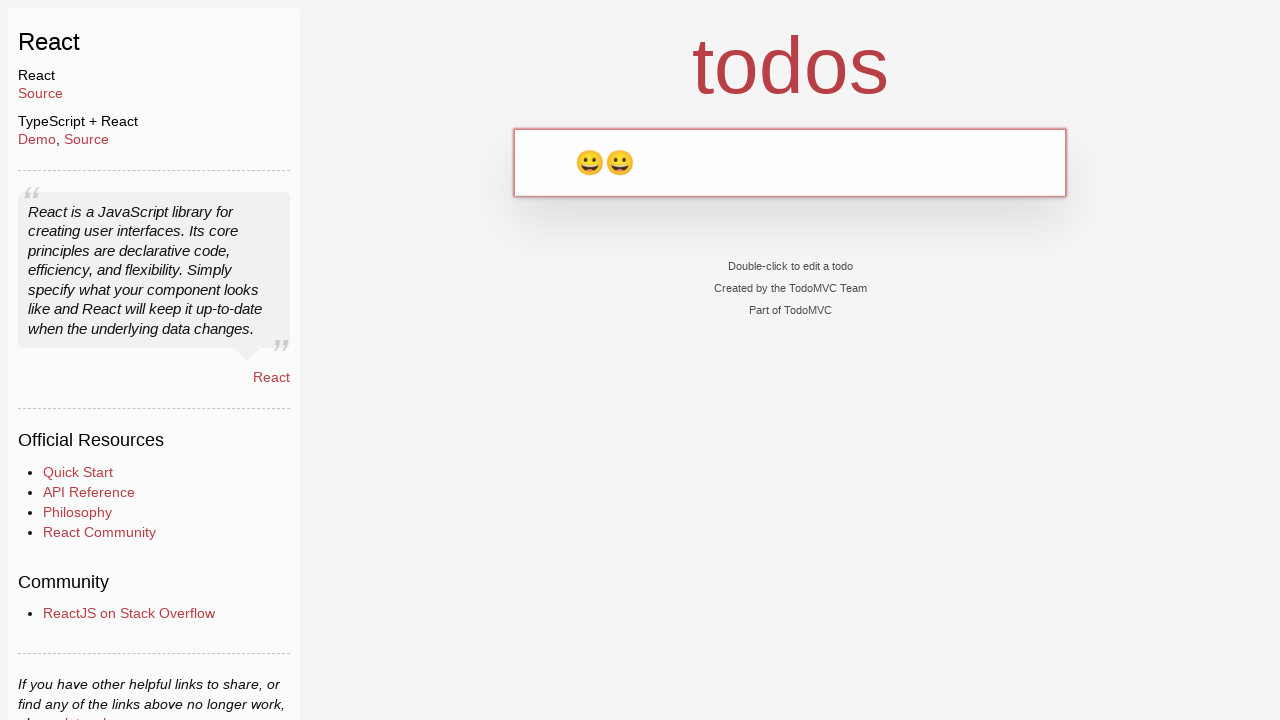

Pressed Enter to add emoji todo item on .new-todo
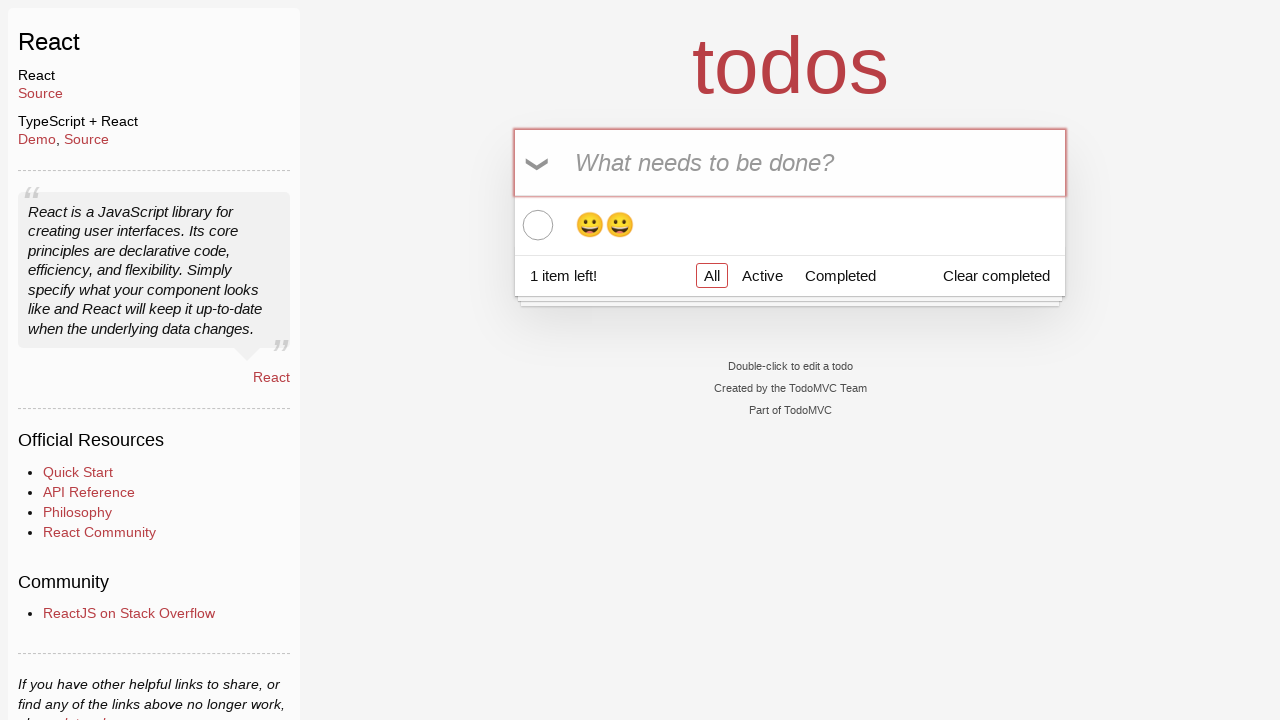

Verified emoji todo item was added to the list
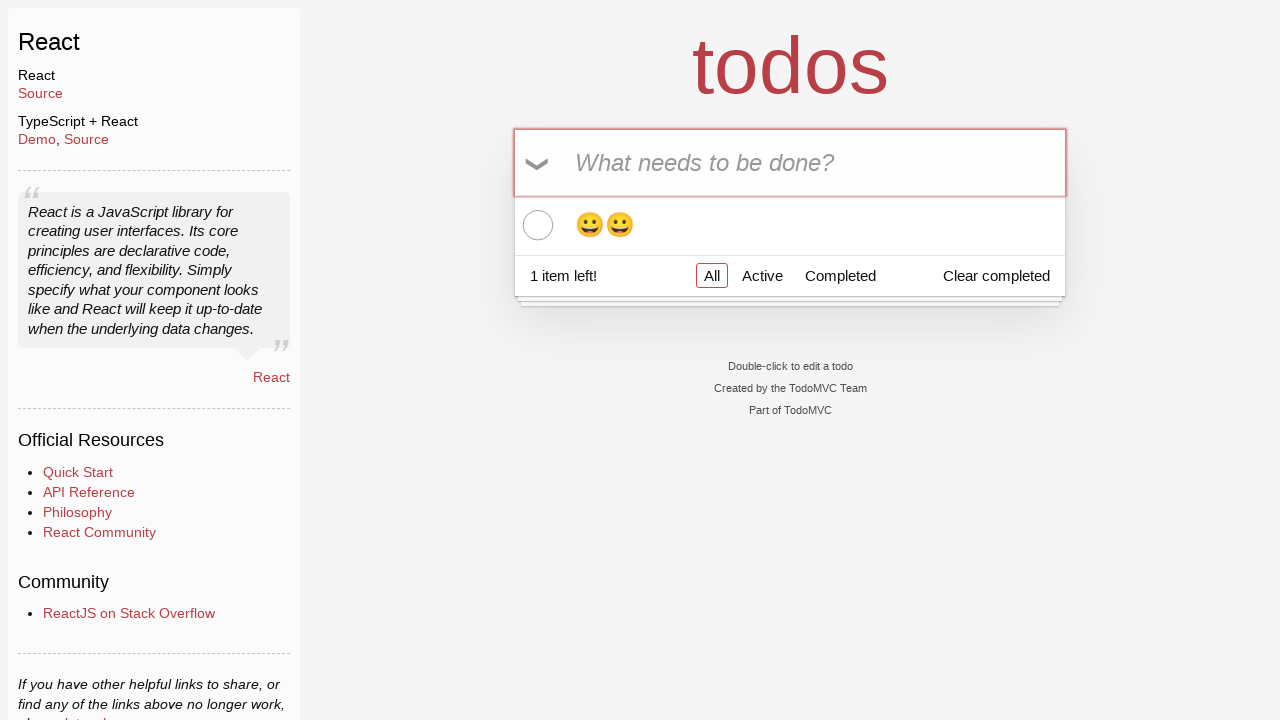

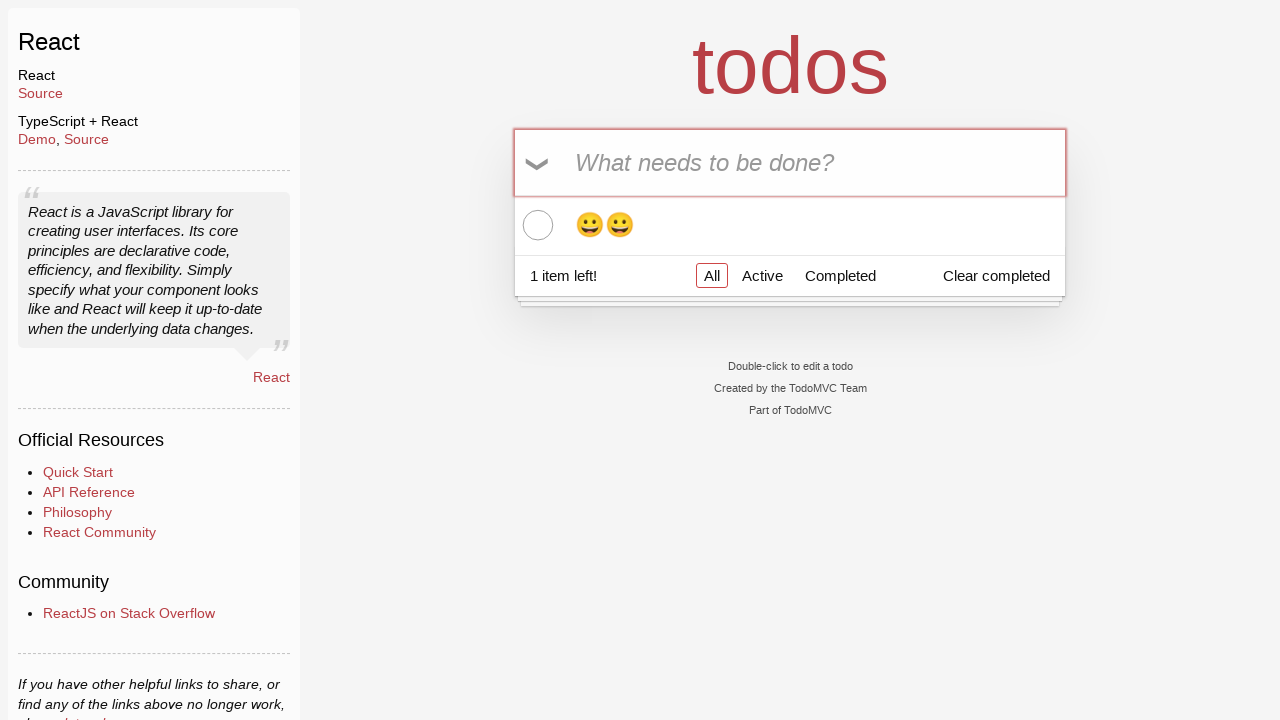